Tests keyboard input functionality by clicking on a name field, typing text, and clicking a button on a form testing page

Starting URL: https://formy-project.herokuapp.com/keypress

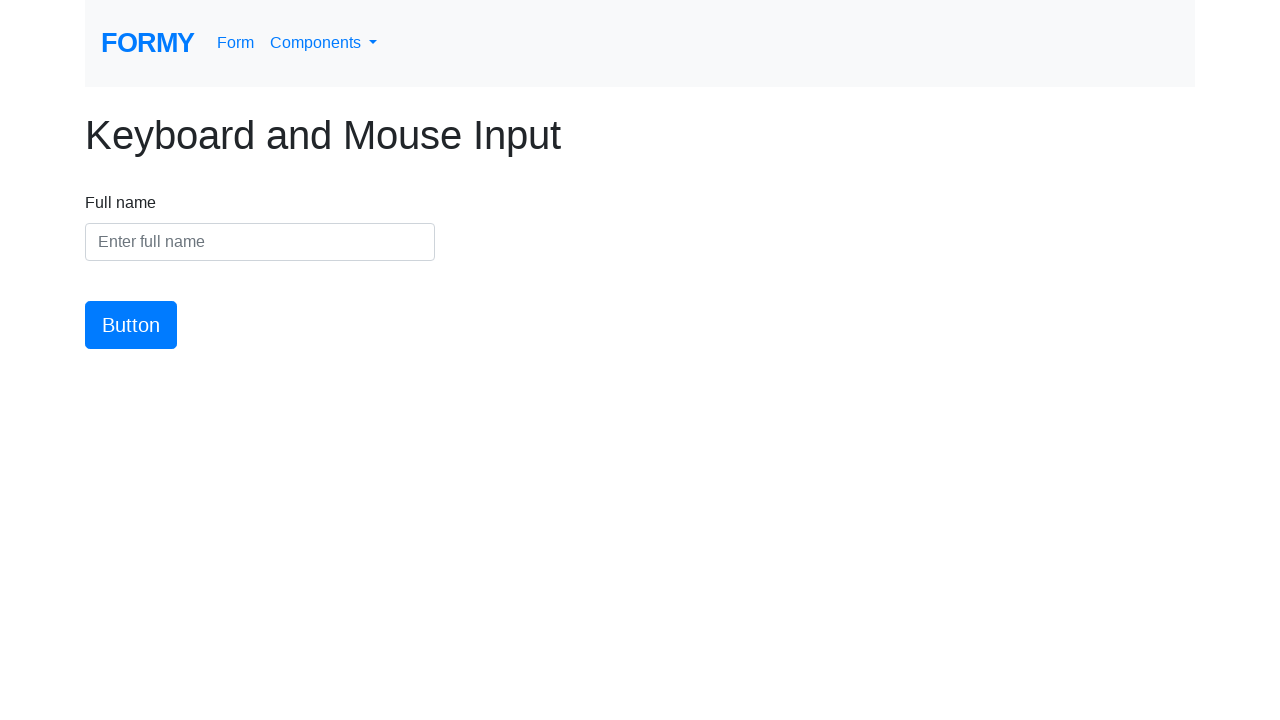

Clicked on the name input field at (260, 242) on #name
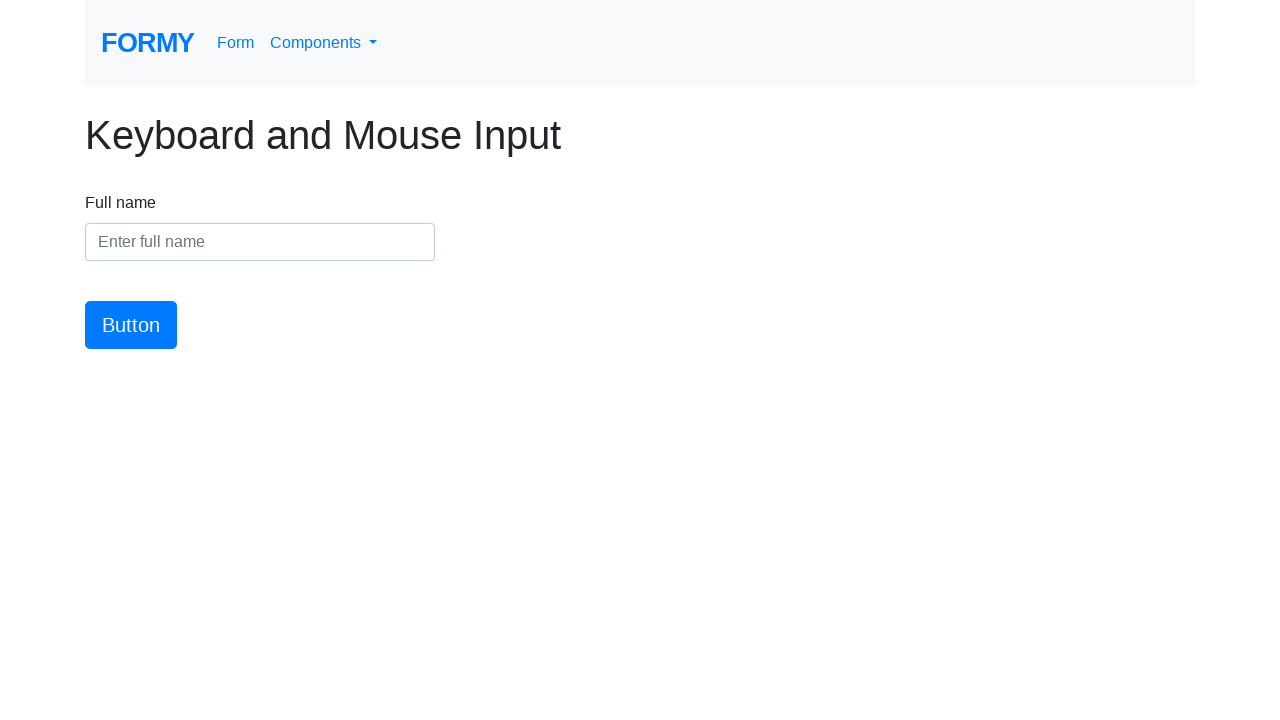

Typed 'Test for Luis' into the name field on #name
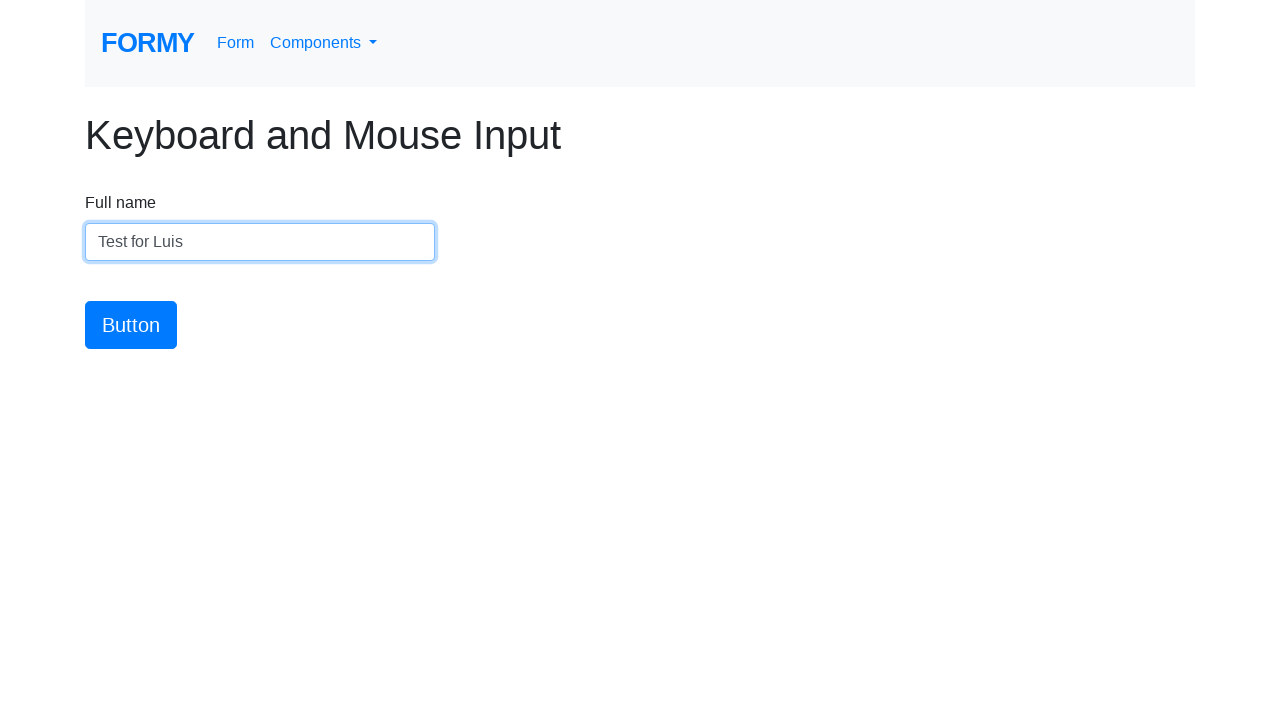

Clicked the submit button at (131, 325) on #button
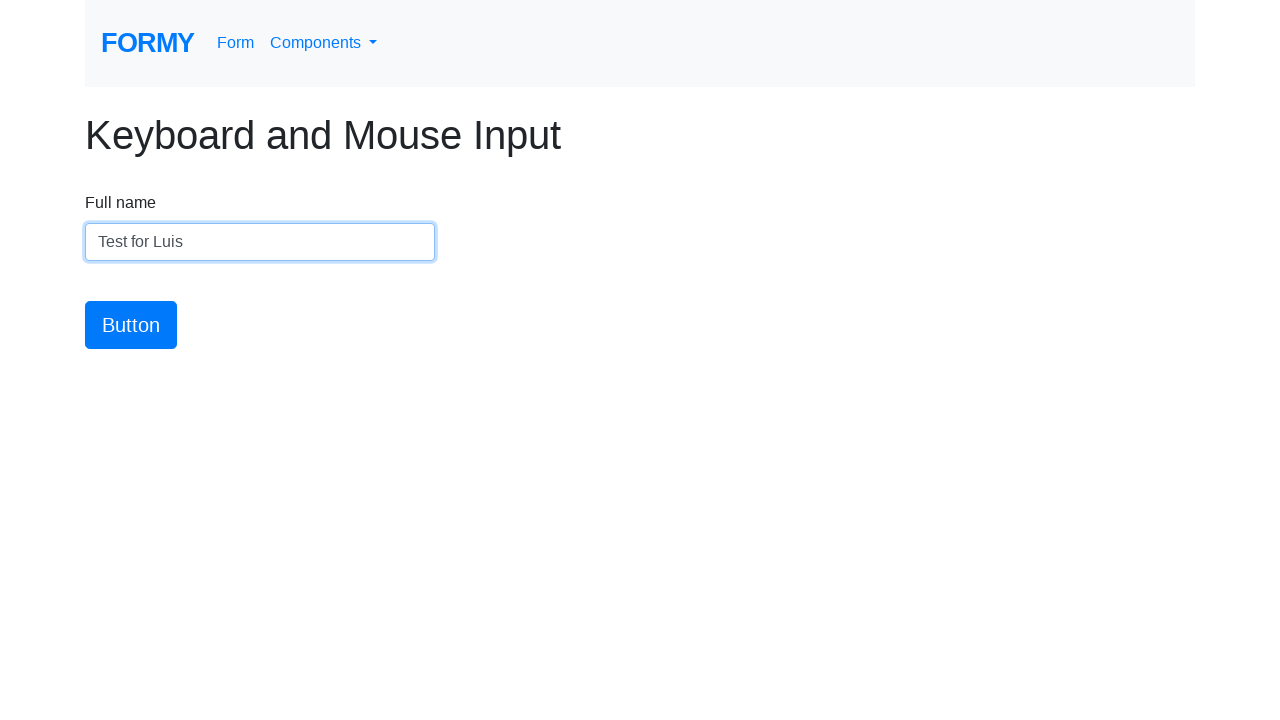

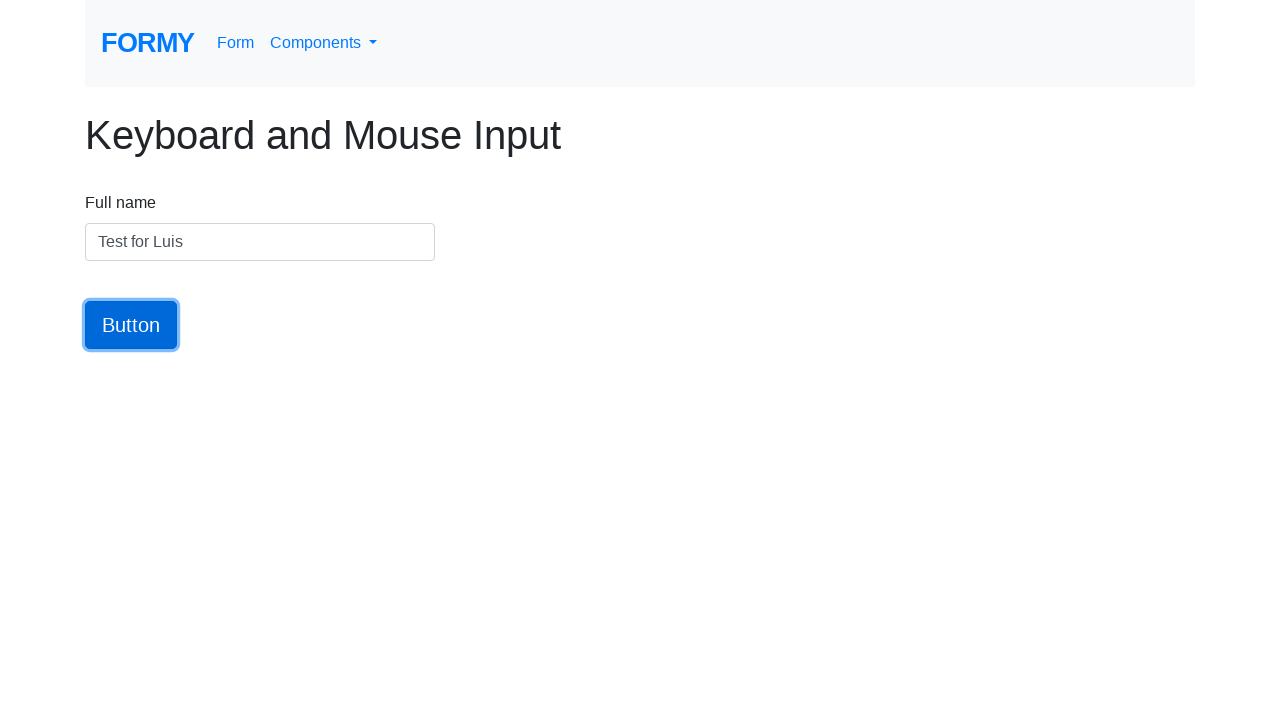